Solves a math challenge by extracting a value from an element attribute, calculating the result, and submitting the form with checkbox selections

Starting URL: https://suninjuly.github.io/get_attribute.html

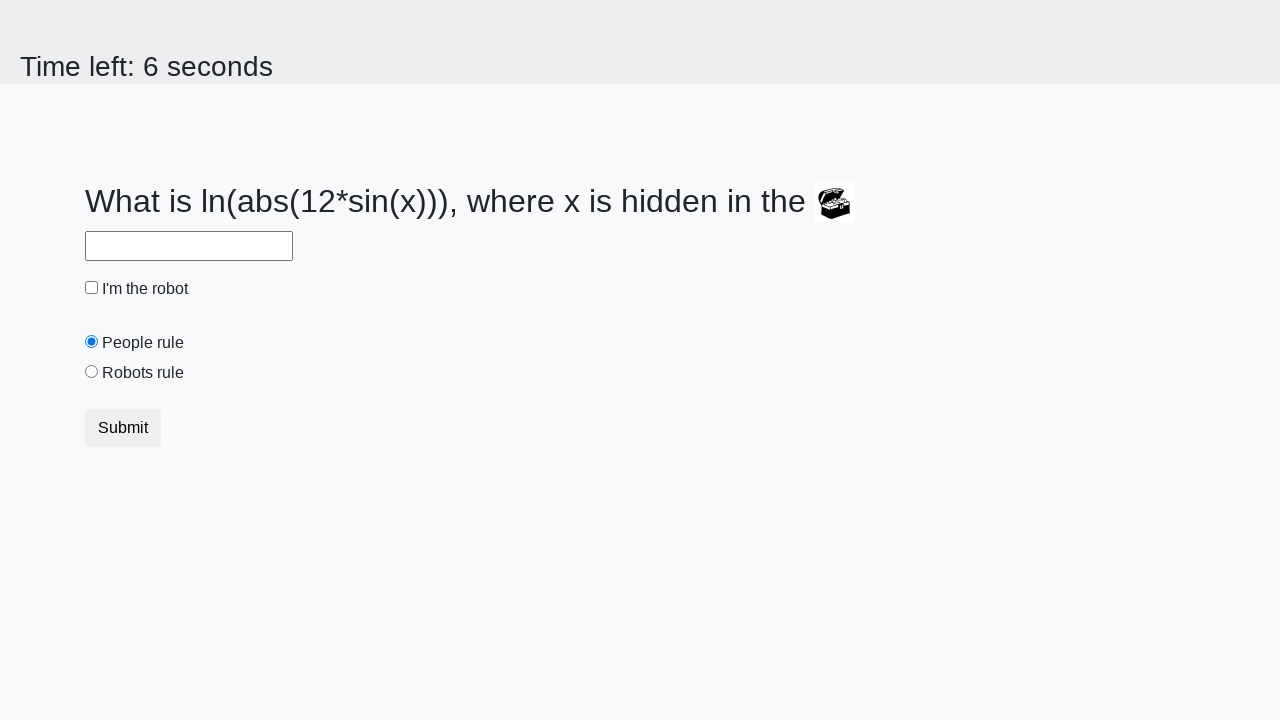

Located the treasure element
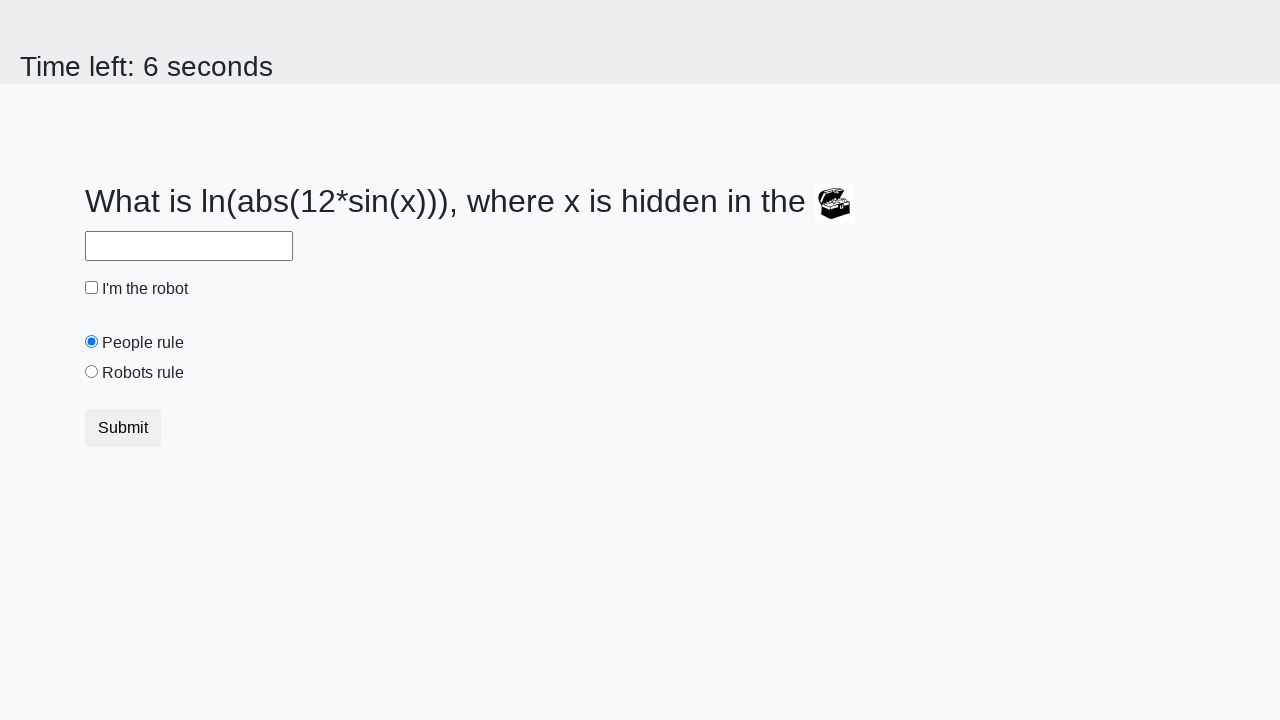

Extracted valuex attribute from treasure element: 133
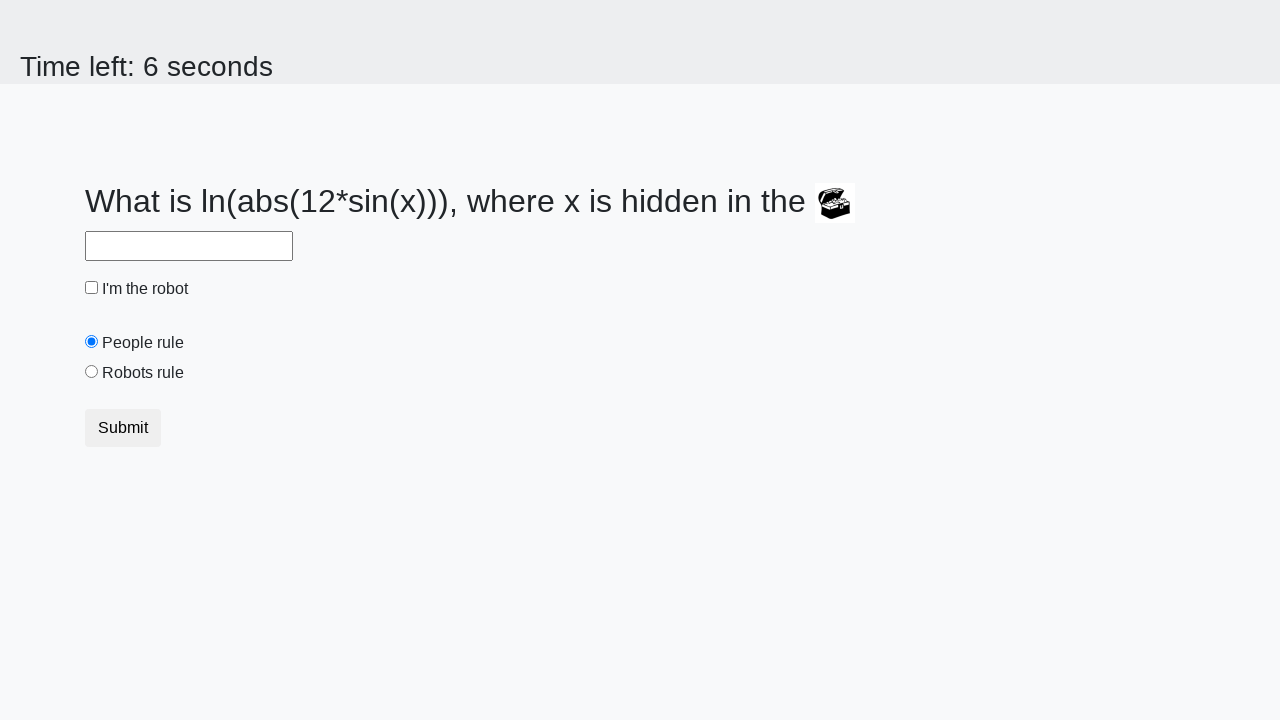

Calculated result using math formula: 2.344455089327312
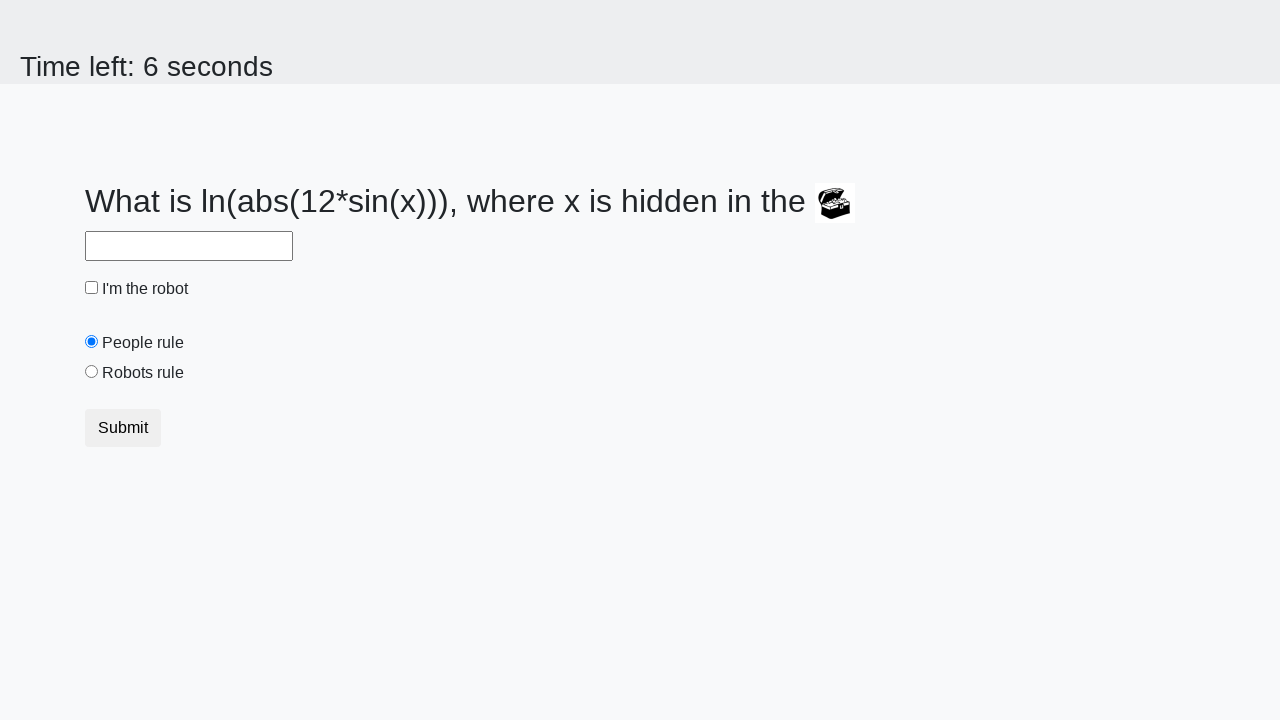

Filled answer field with calculated value: 2.344455089327312 on #answer
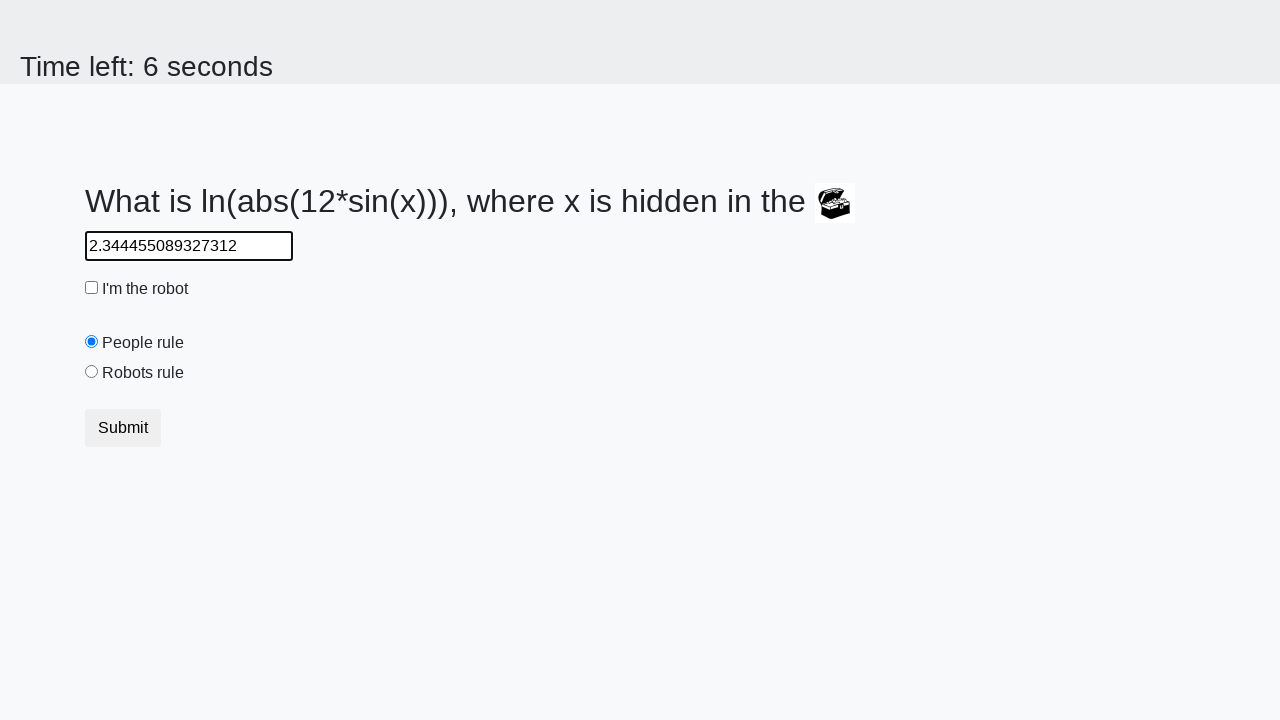

Checked the robot checkbox at (92, 288) on #robotCheckbox
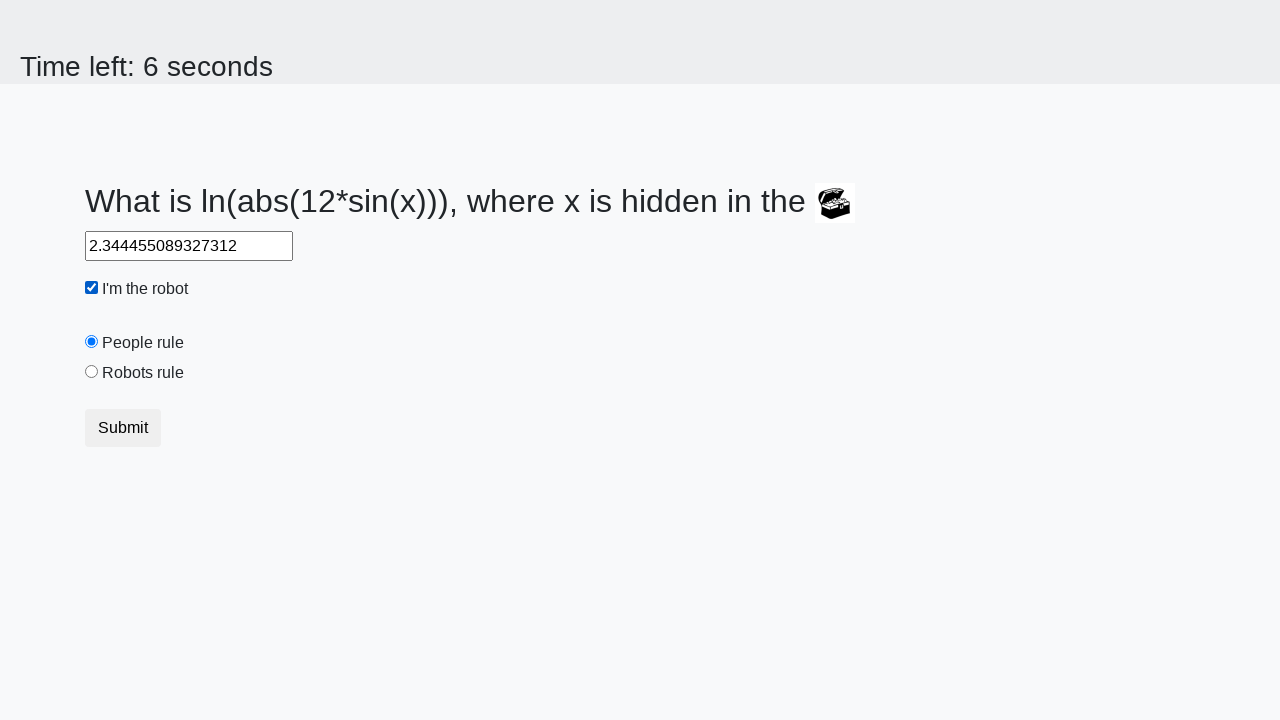

Selected the robots rule radio button at (92, 372) on #robotsRule
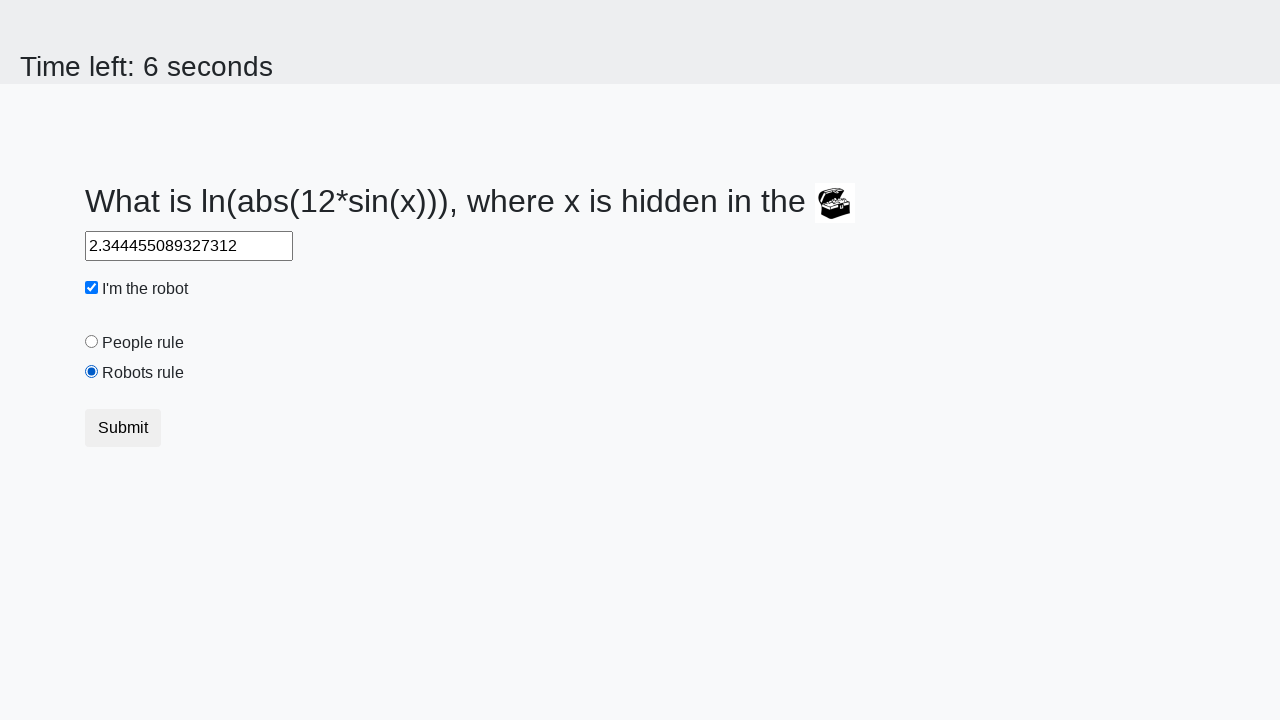

Clicked submit button to submit the form at (123, 428) on [type='submit']
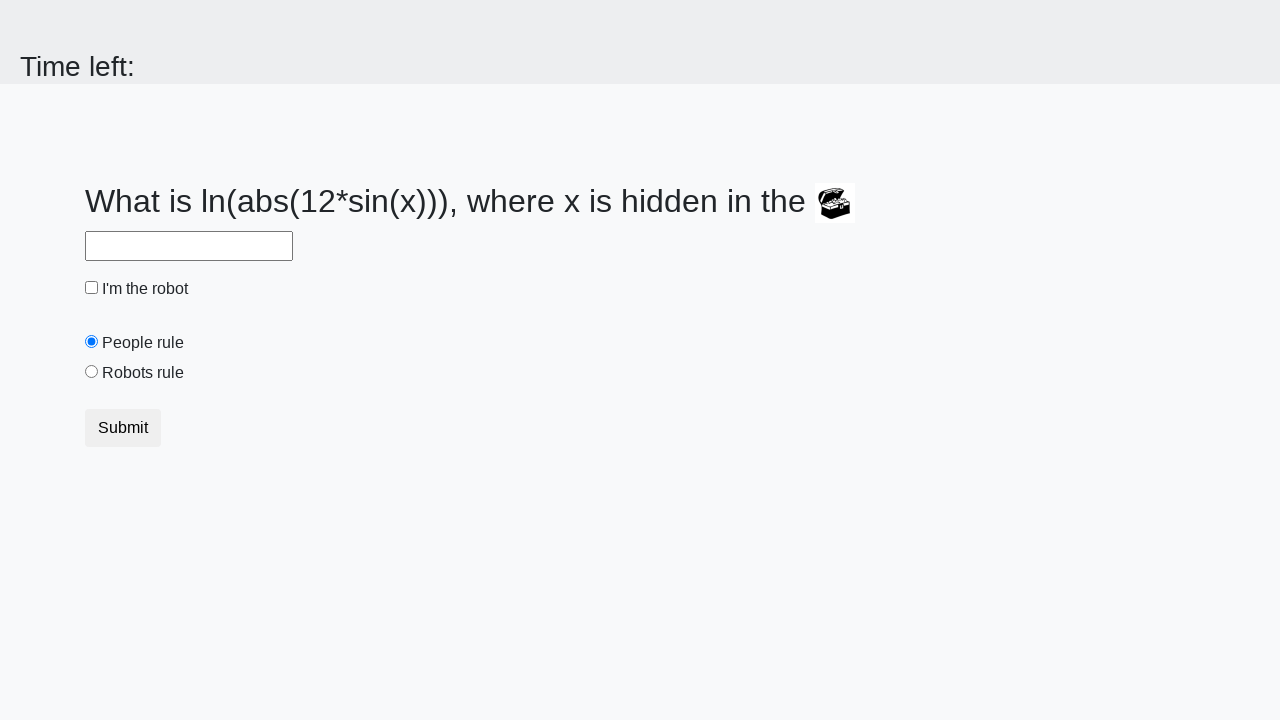

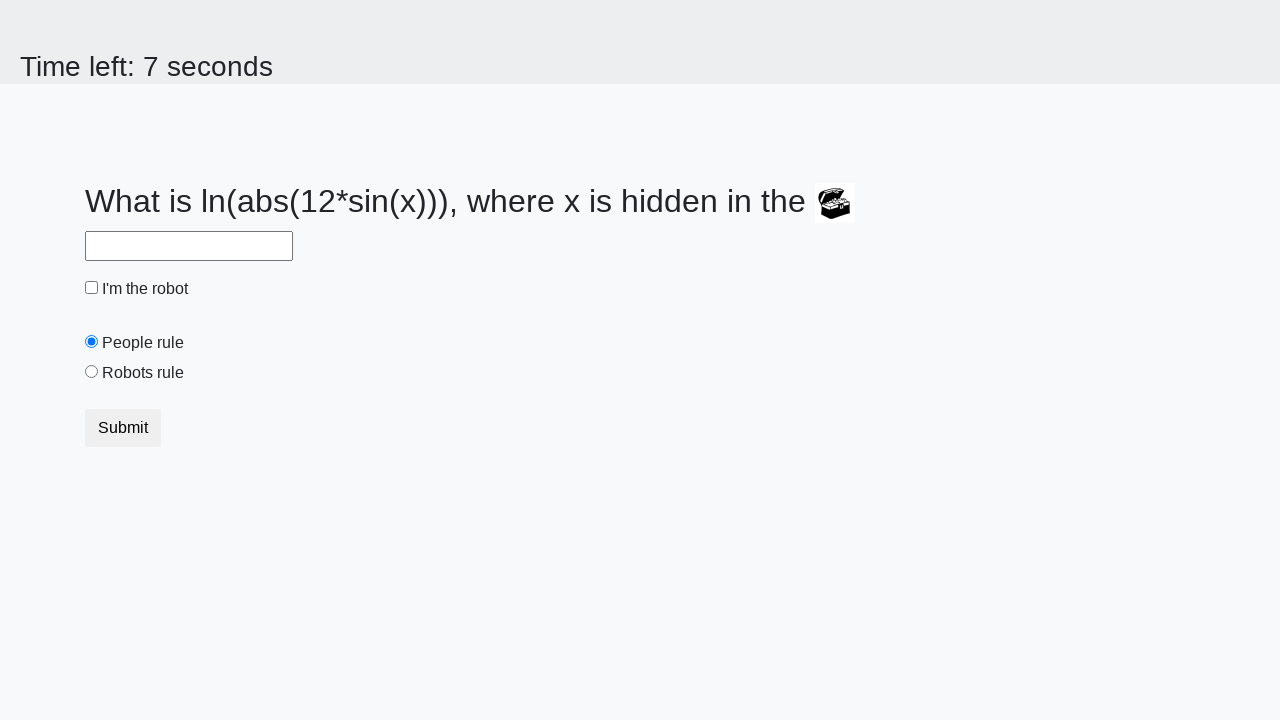